Tests sorting the Due column using semantic class-based selectors on the second table with better markup.

Starting URL: http://the-internet.herokuapp.com/tables

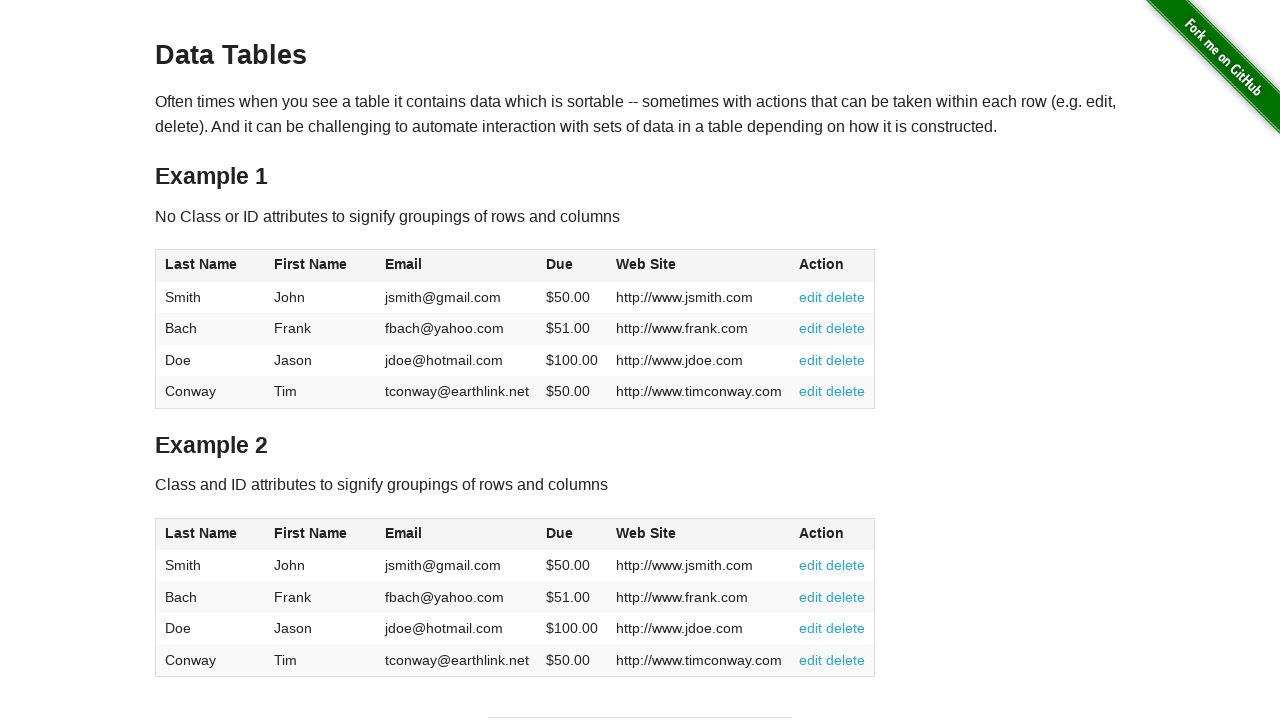

Clicked the Due column header on table2 to sort at (560, 533) on #table2 thead .dues
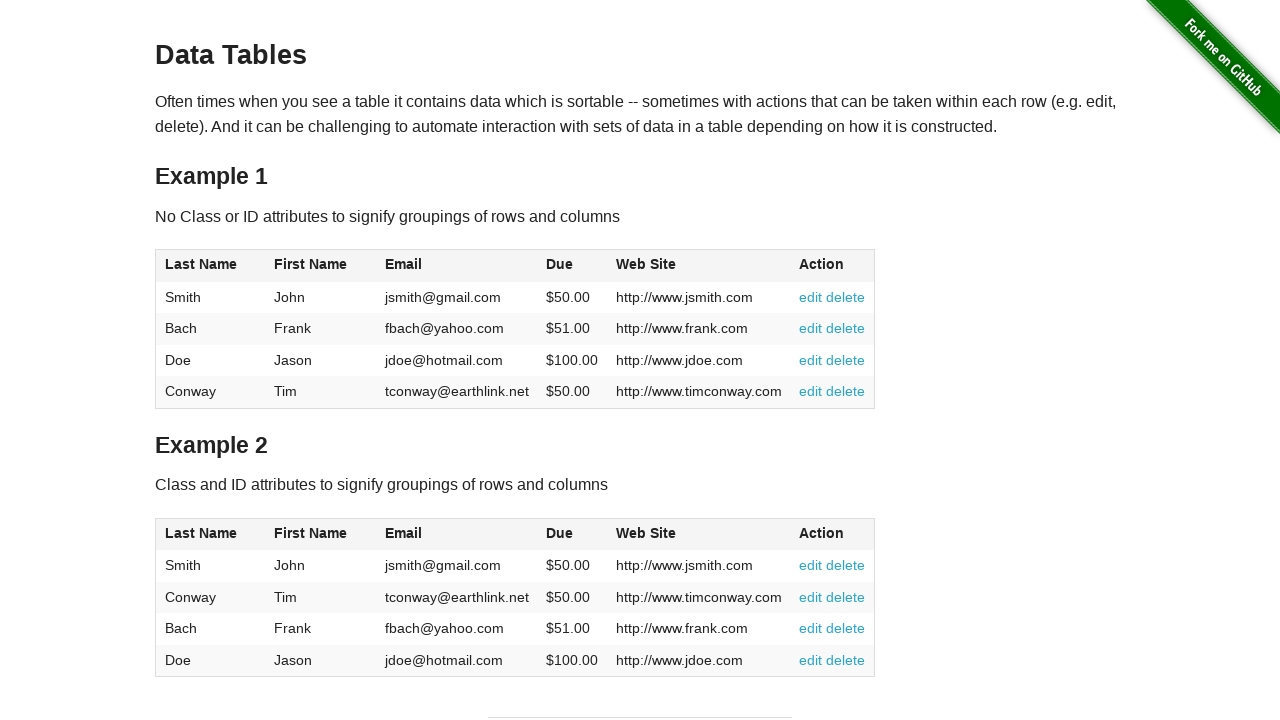

Verified dues column cells are present in table2 tbody
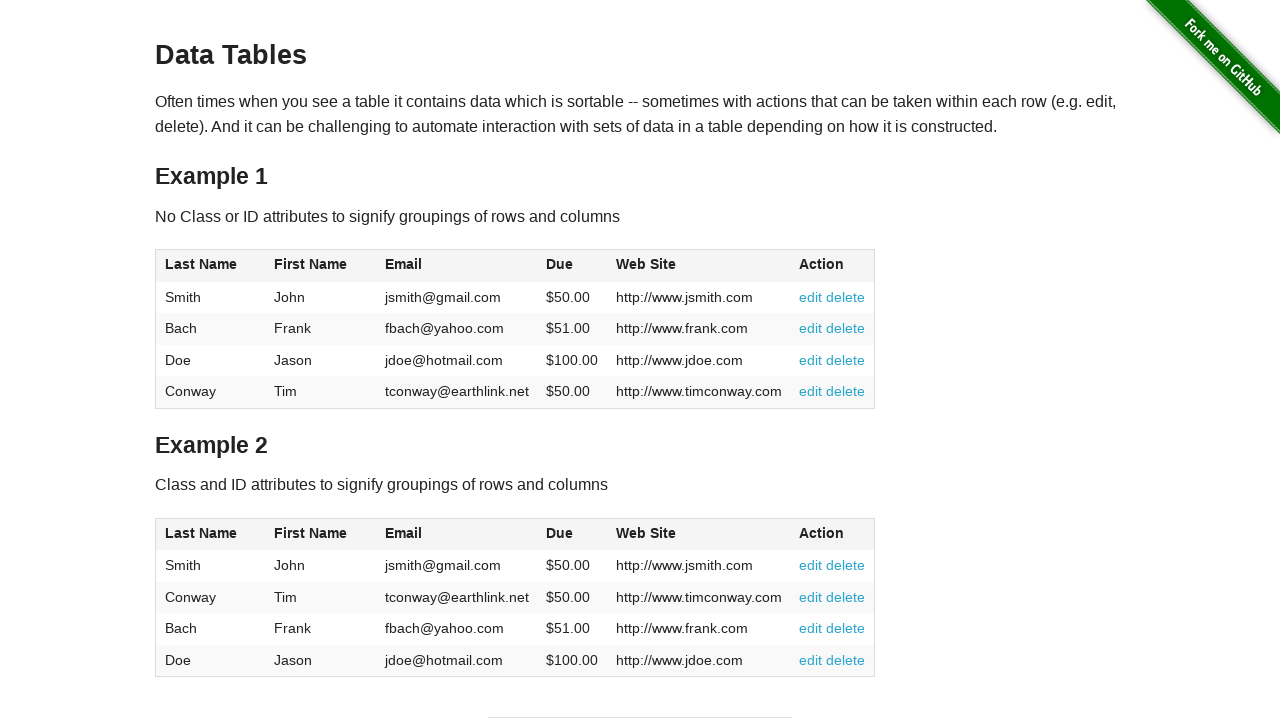

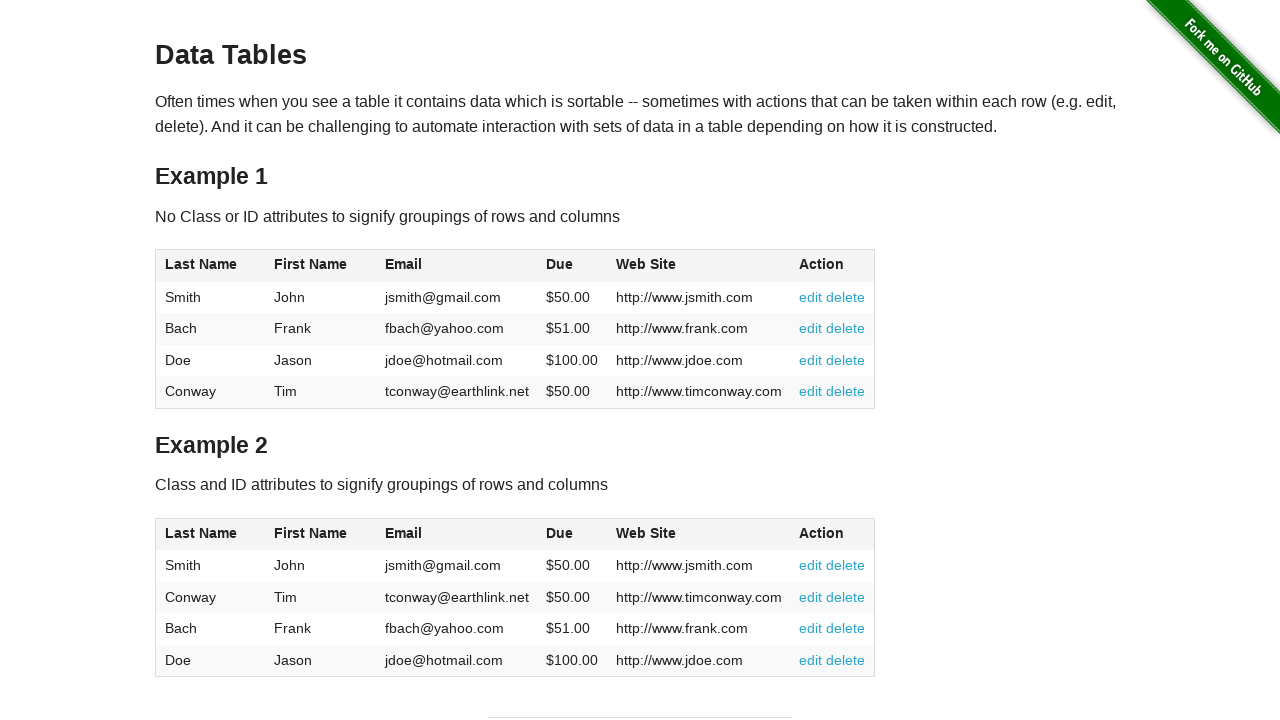